Navigates to a links demo page and clicks on a bad request link to test link functionality

Starting URL: https://demoqa.com/links

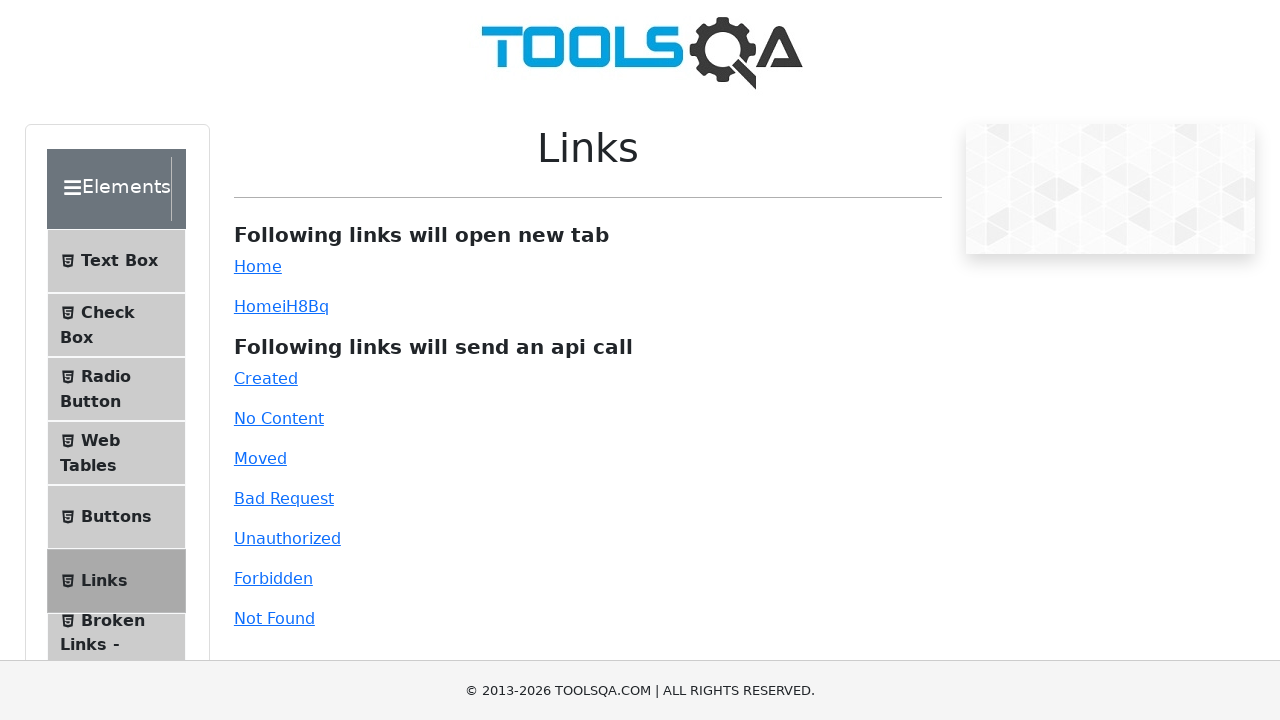

Scrolled to bad request link element
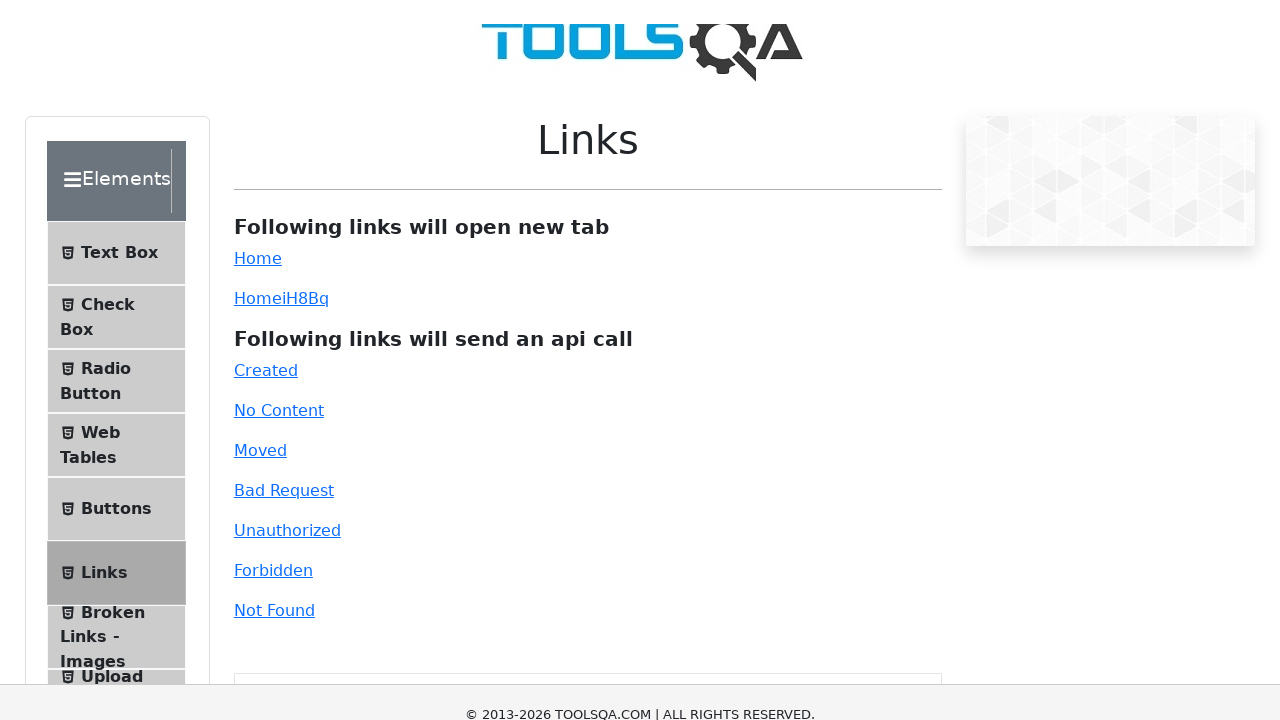

Clicked on the bad request link at (284, 10) on a[id*='bad-request']
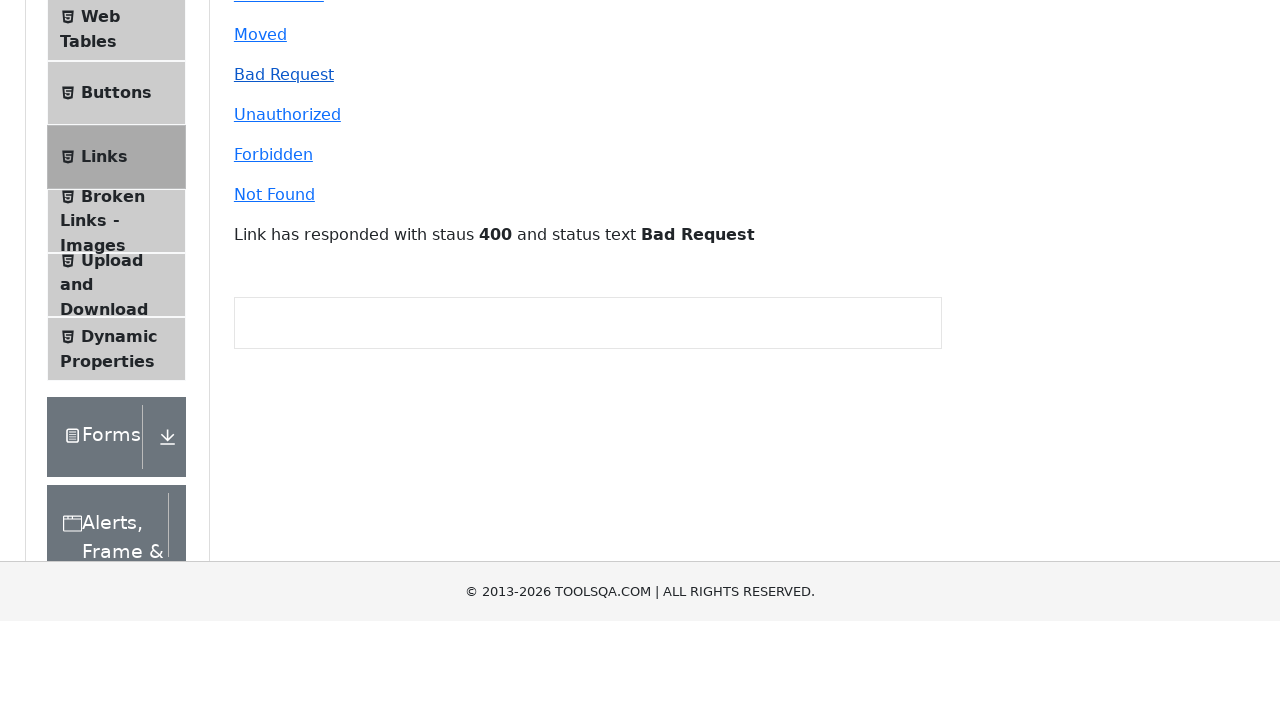

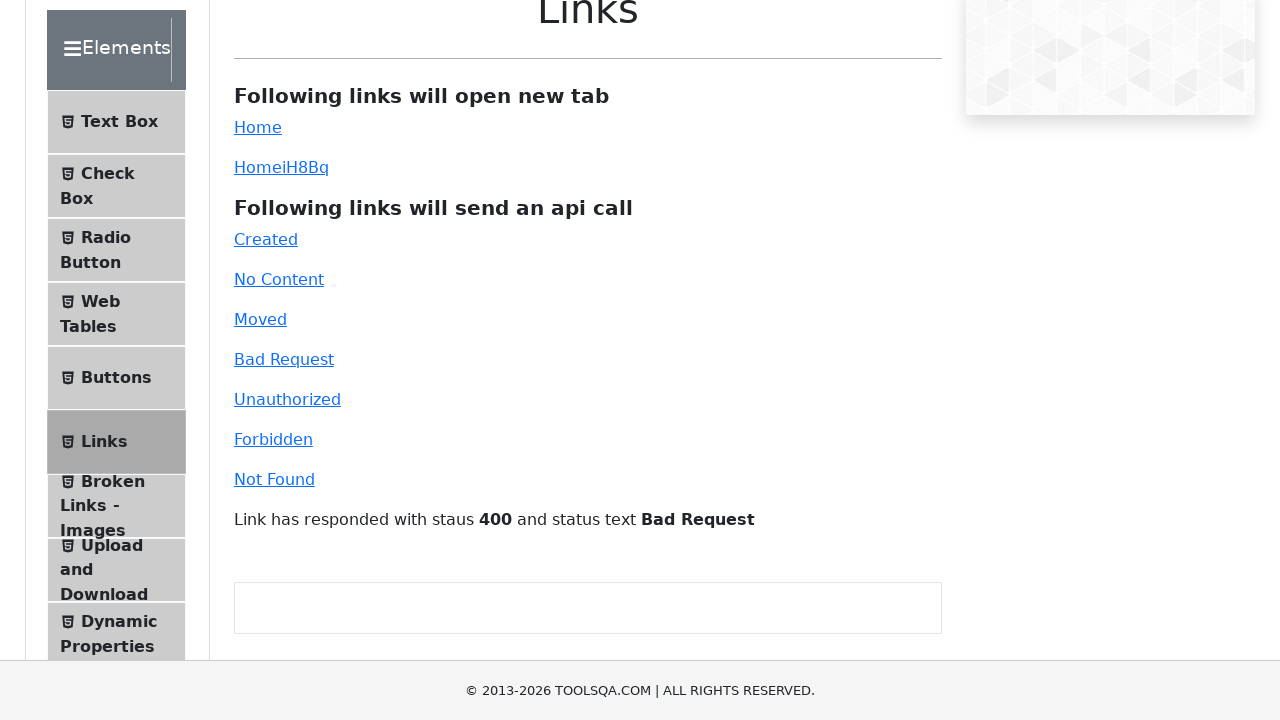